Tests that the Clear completed button is hidden when there are no completed items.

Starting URL: https://demo.playwright.dev/todomvc

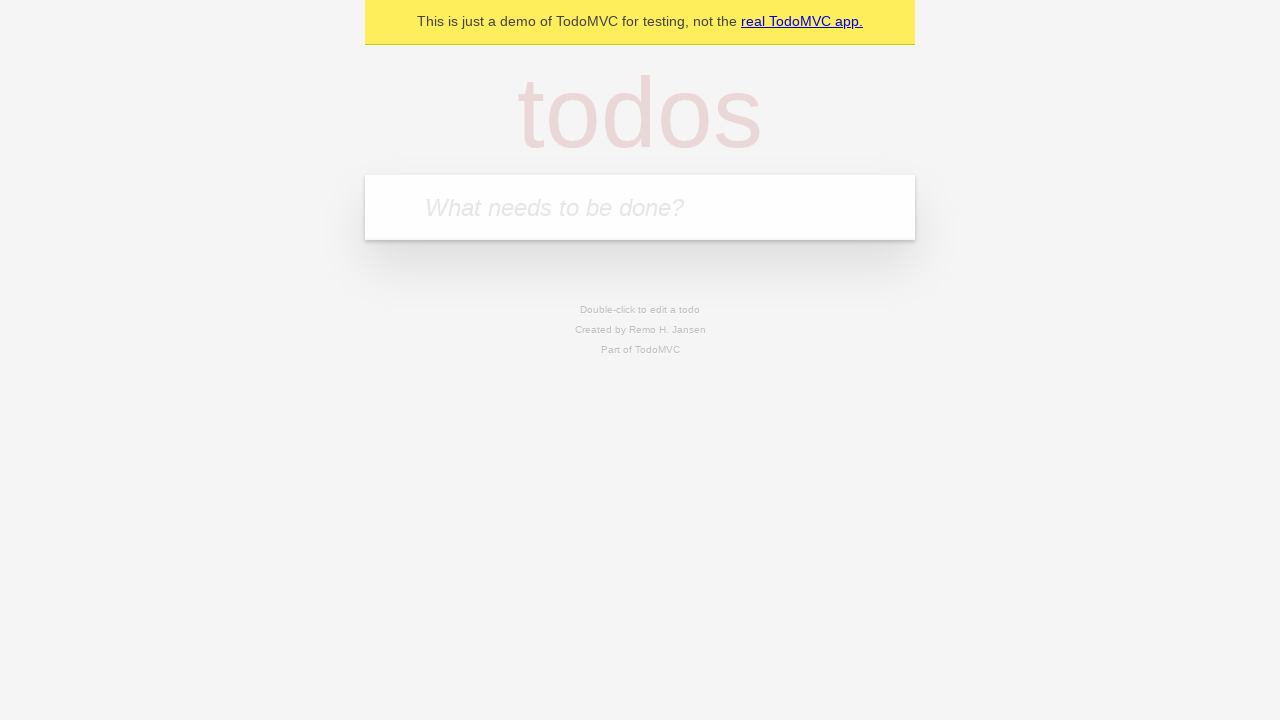

Filled todo input with 'buy some cheese' on internal:attr=[placeholder="What needs to be done?"i]
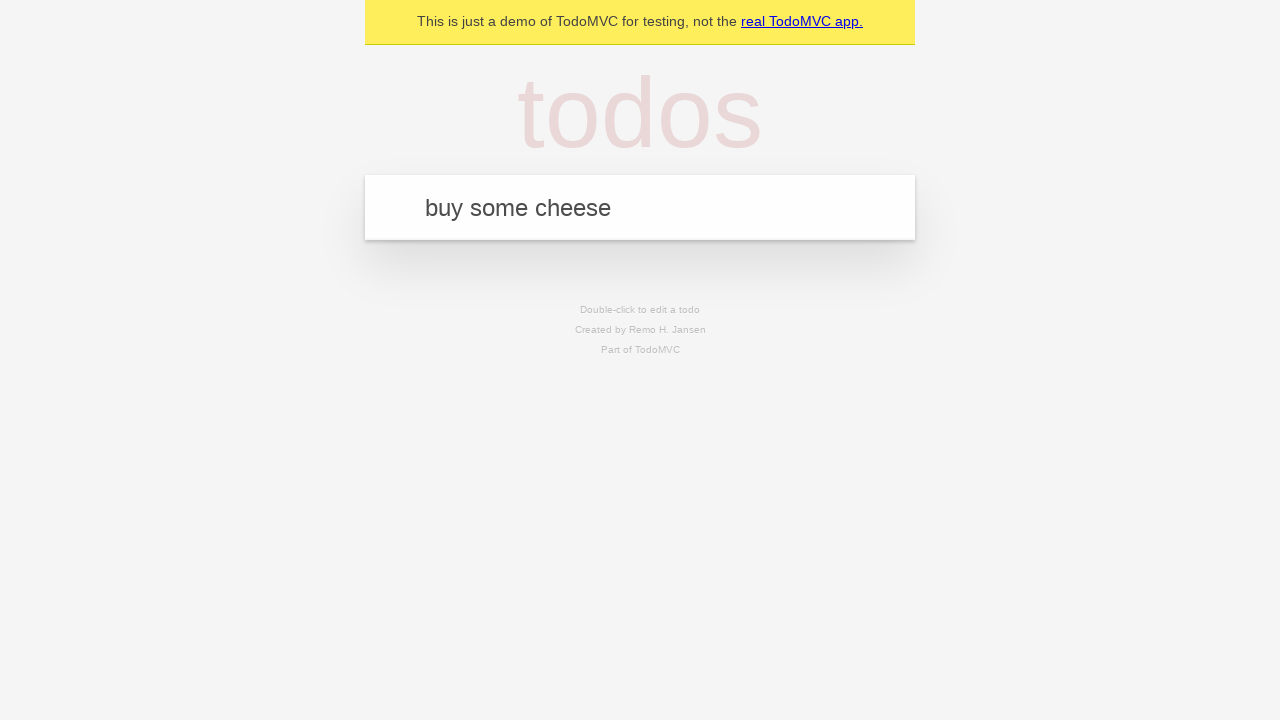

Pressed Enter to add first todo on internal:attr=[placeholder="What needs to be done?"i]
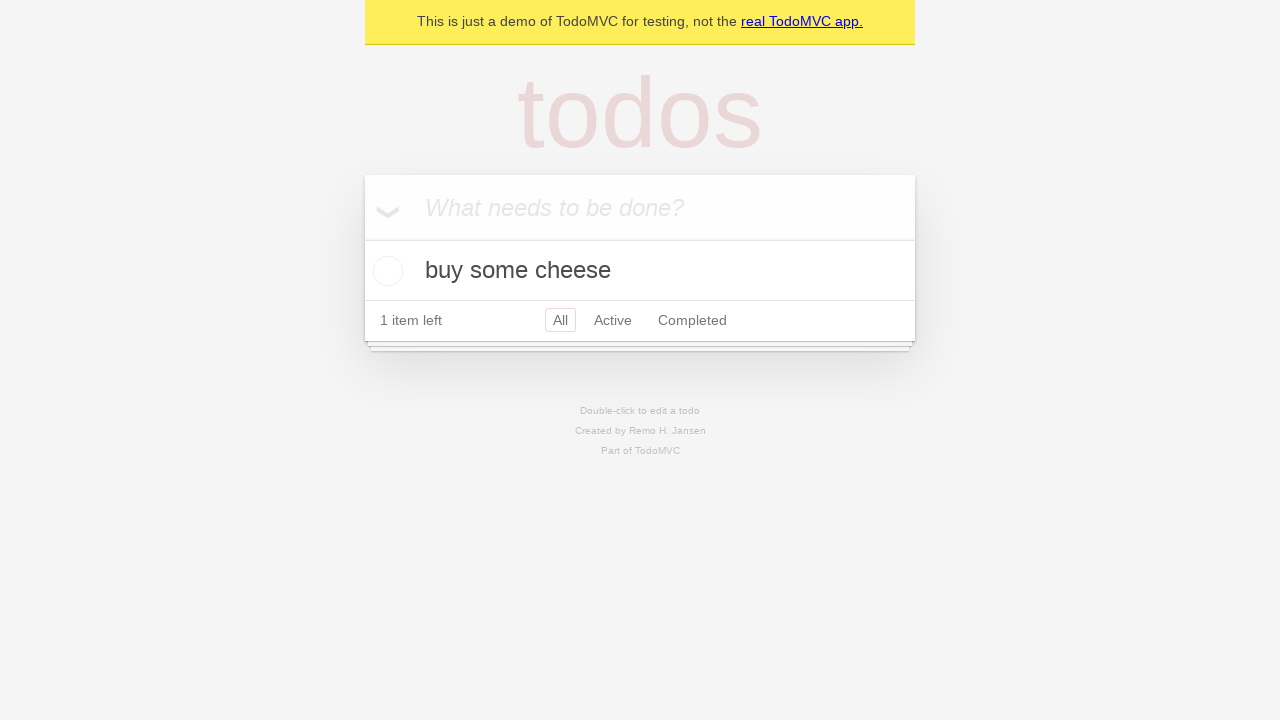

Filled todo input with 'feed the cat' on internal:attr=[placeholder="What needs to be done?"i]
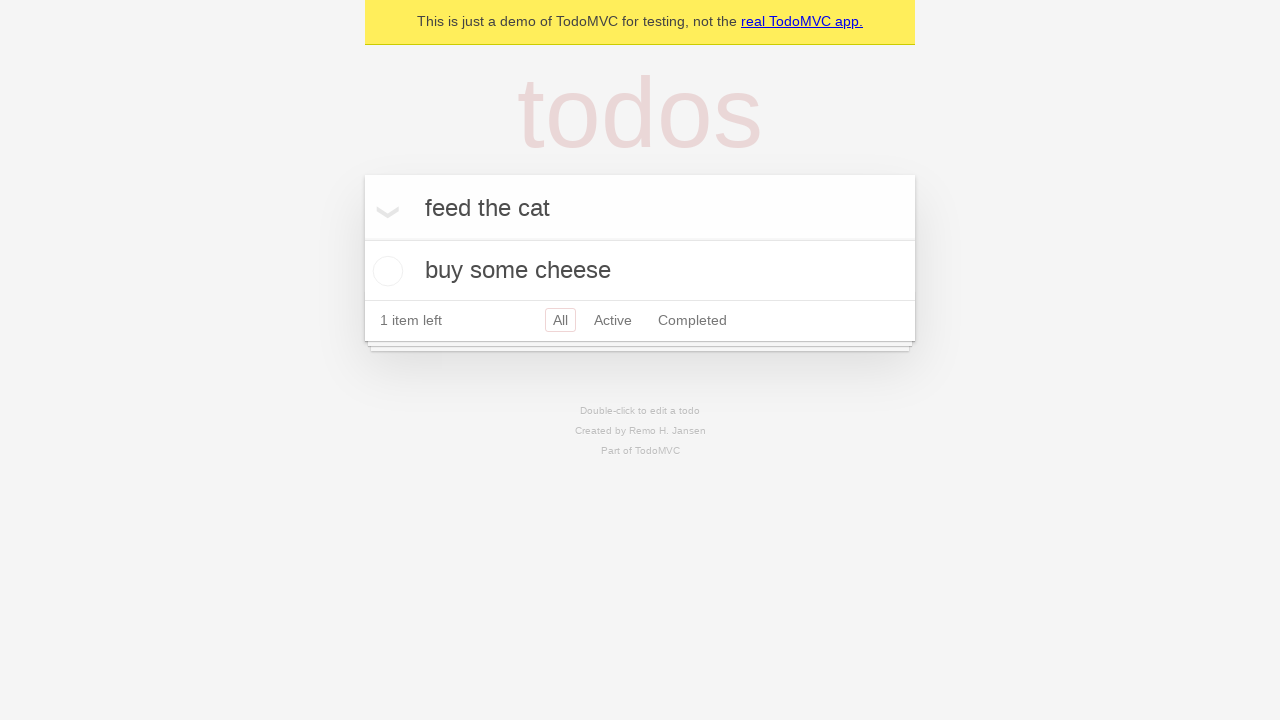

Pressed Enter to add second todo on internal:attr=[placeholder="What needs to be done?"i]
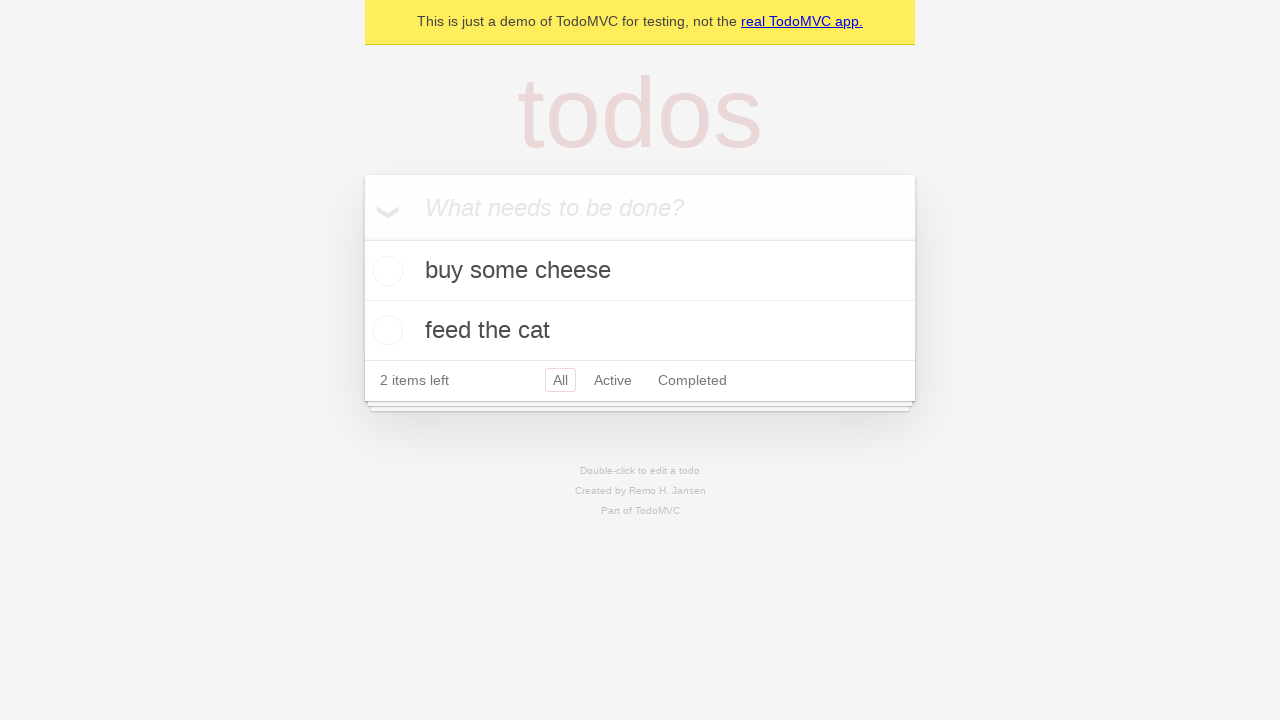

Filled todo input with 'book a doctors appointment' on internal:attr=[placeholder="What needs to be done?"i]
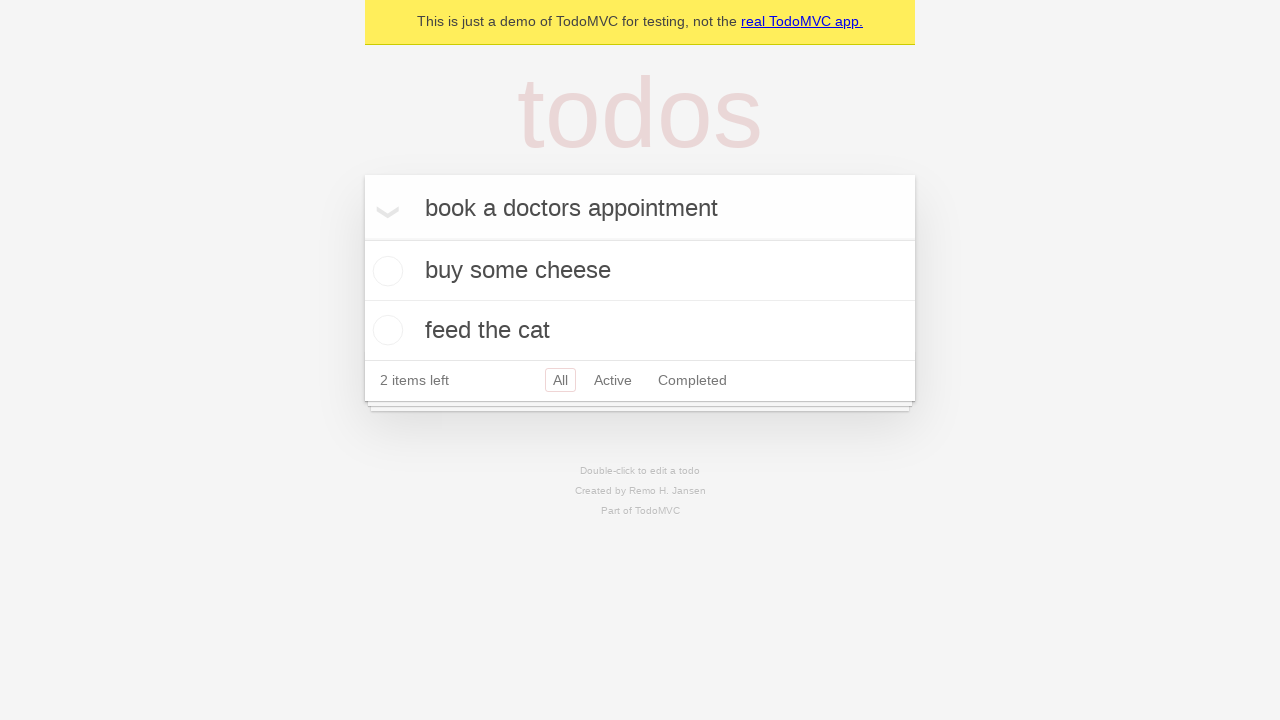

Pressed Enter to add third todo on internal:attr=[placeholder="What needs to be done?"i]
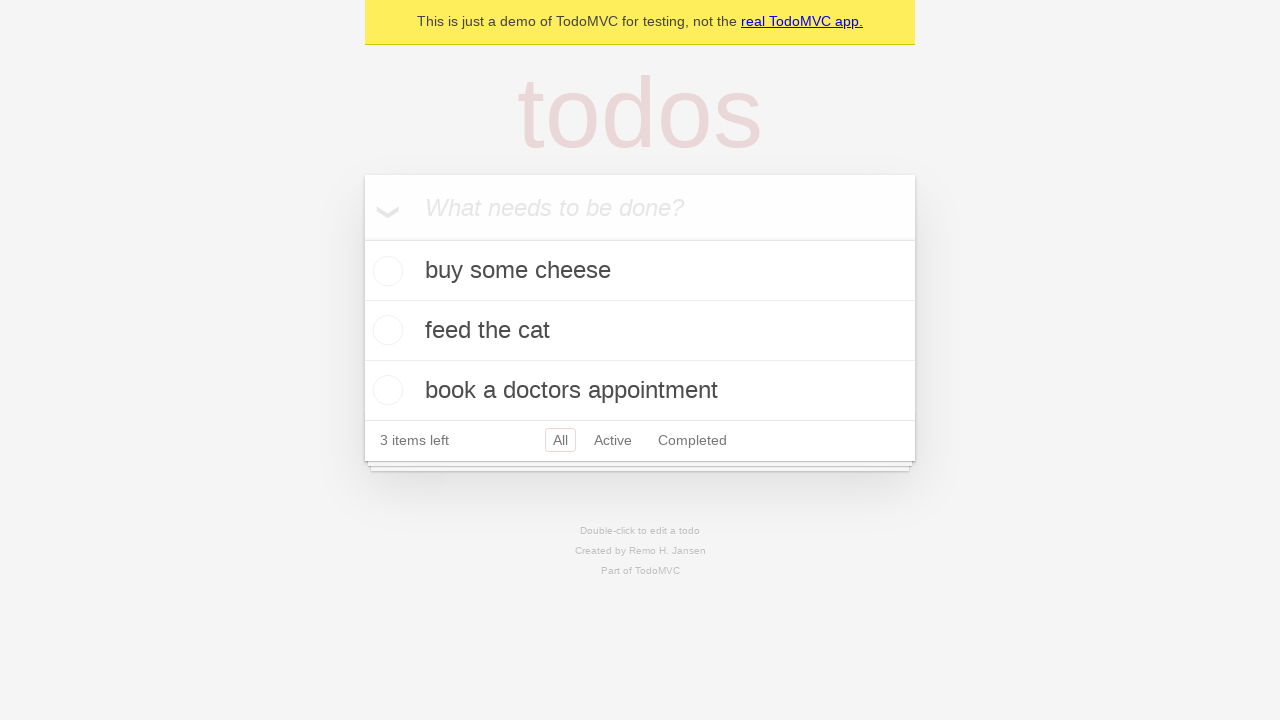

Checked the first todo item as completed at (385, 271) on .todo-list li .toggle >> nth=0
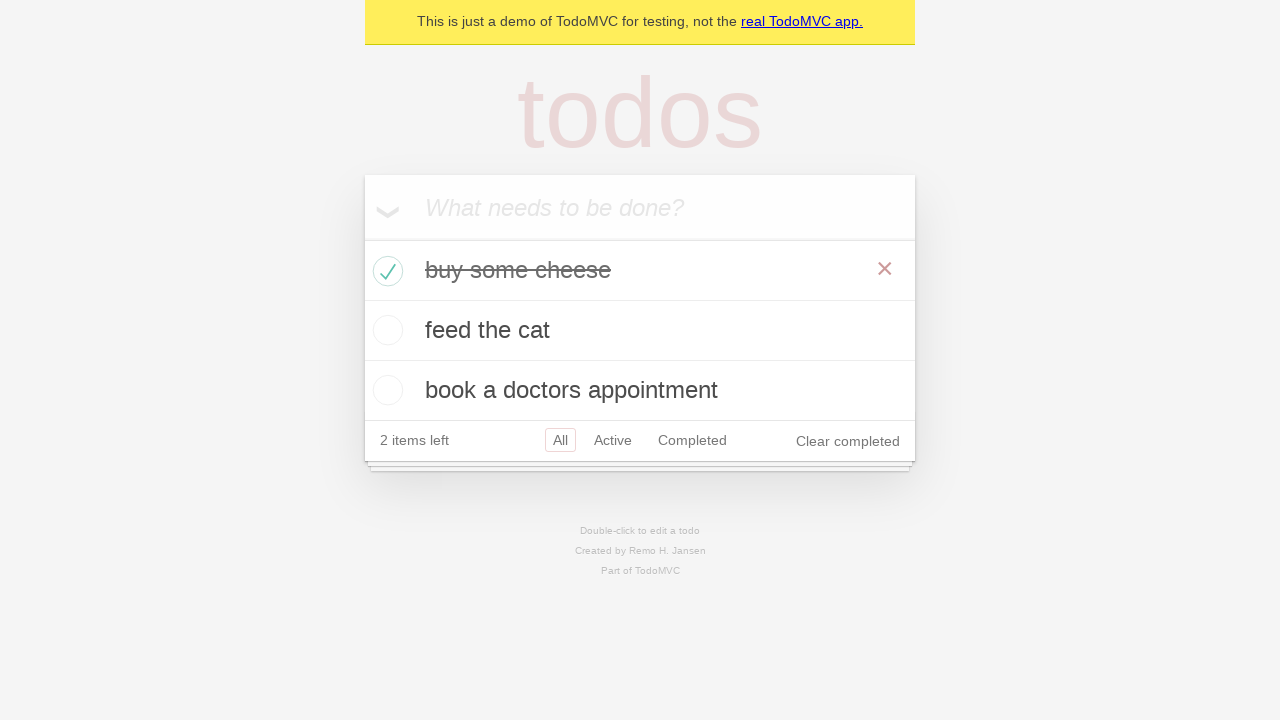

Clicked 'Clear completed' button to remove completed items at (848, 441) on .clear-completed
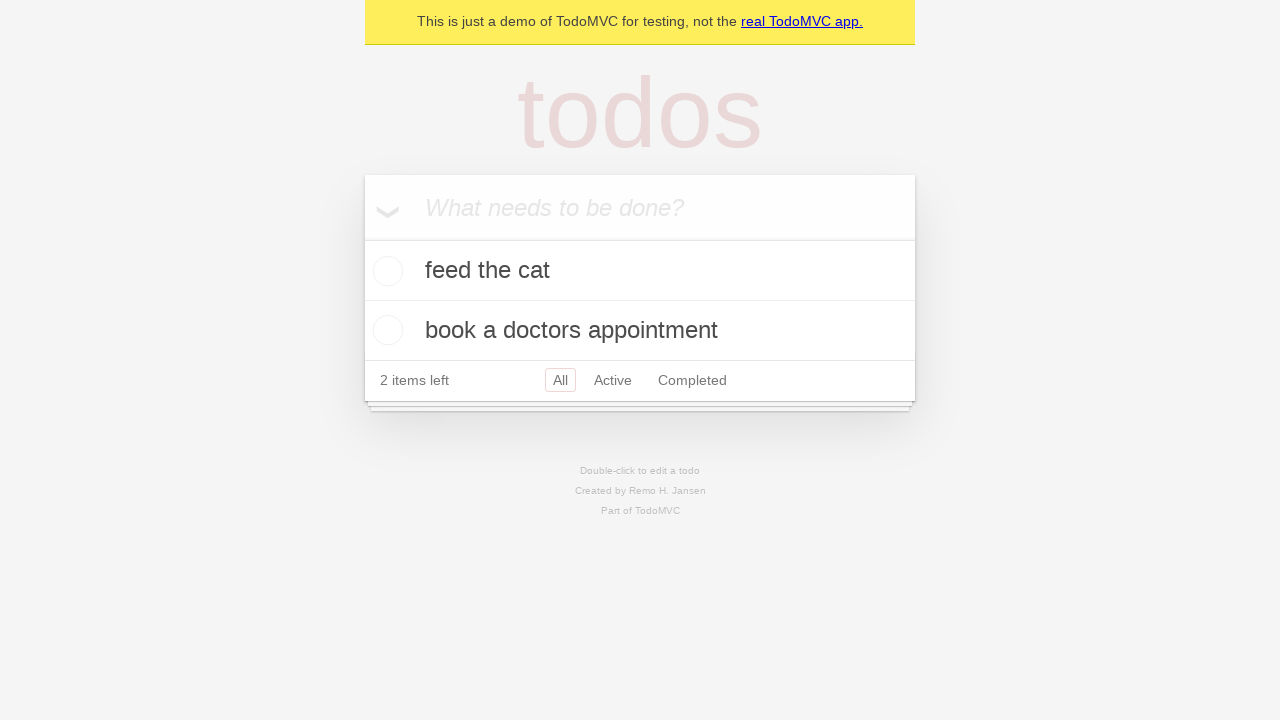

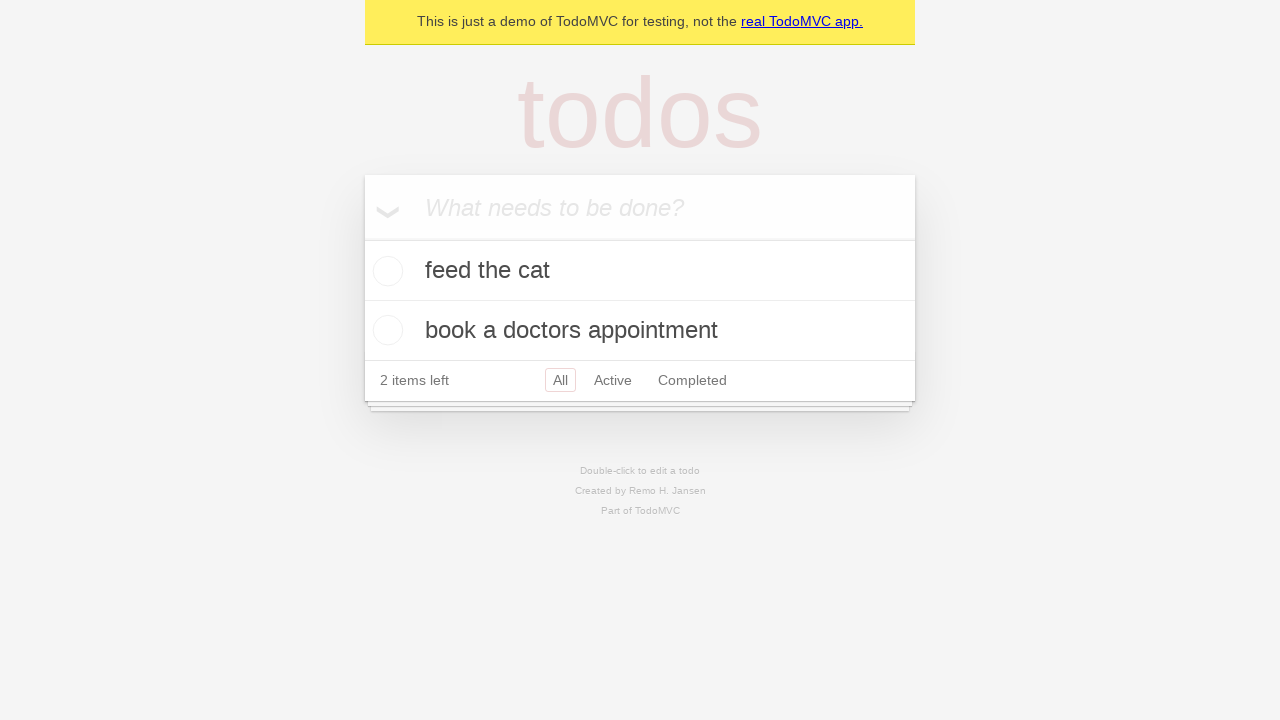